Tests various form controls on a Selenium practice site including dropdowns, checkboxes, radio buttons, and alerts

Starting URL: https://chandanachaitanya.github.io/selenium-practice-site/

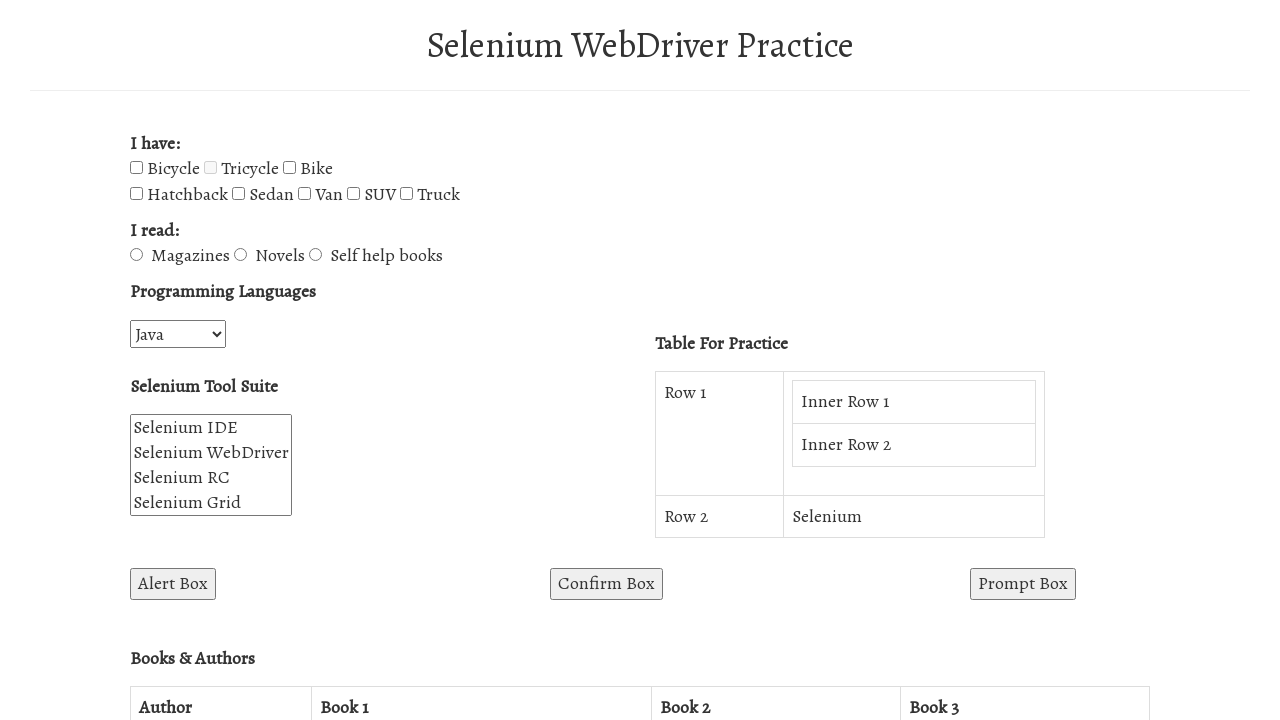

Navigated to Selenium practice site
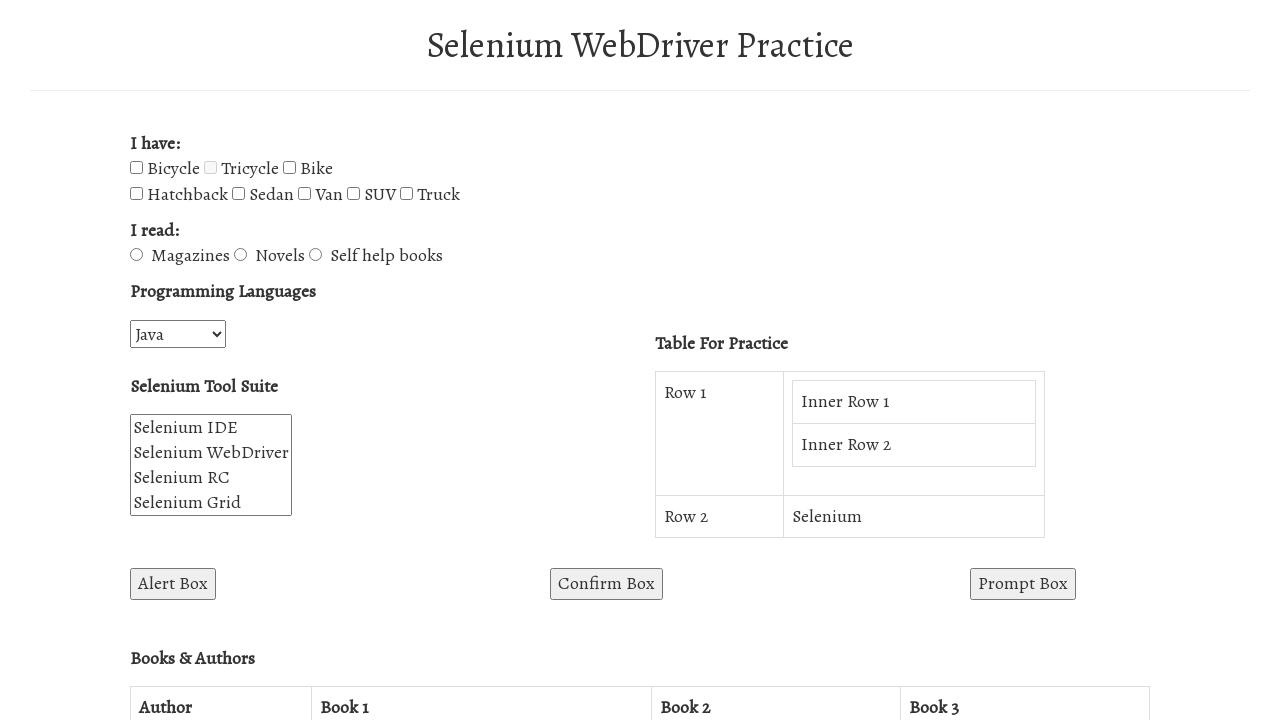

Selected 'JavaScript' from programming languages dropdown on select#programming-languages
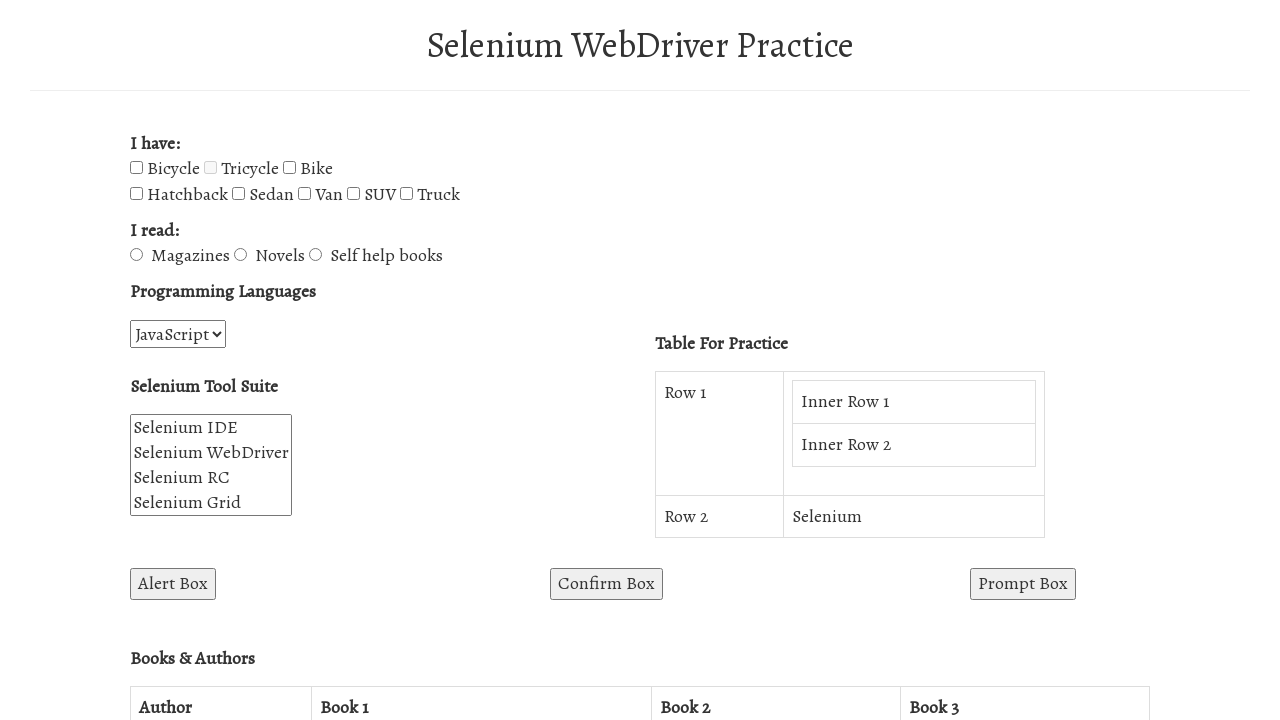

Selected multiple options (Selenium IDE, Selenium RC, Limitations) from Selenium suite dropdown on select#selenium_suite
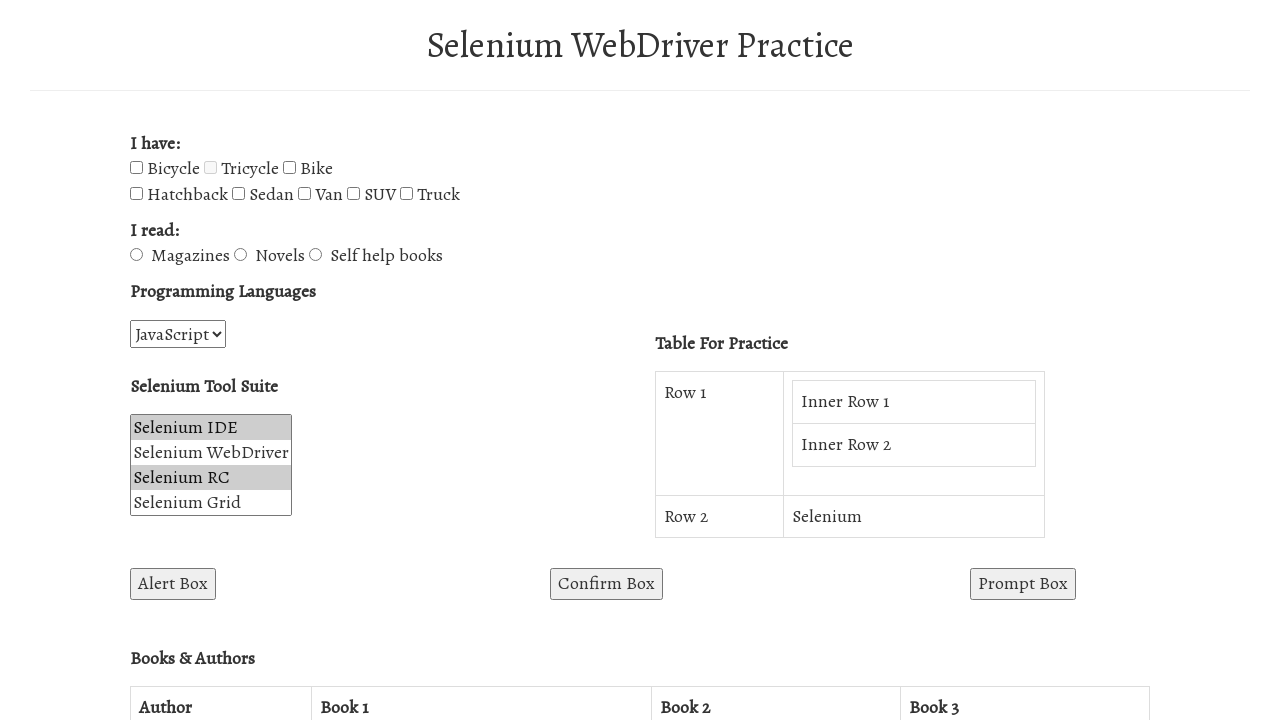

Checked 'Bicycle' checkbox under two-wheel vehicles at (136, 168) on xpath=//div[@id='twoWheelVehicles']//input[@value='Bicycle']
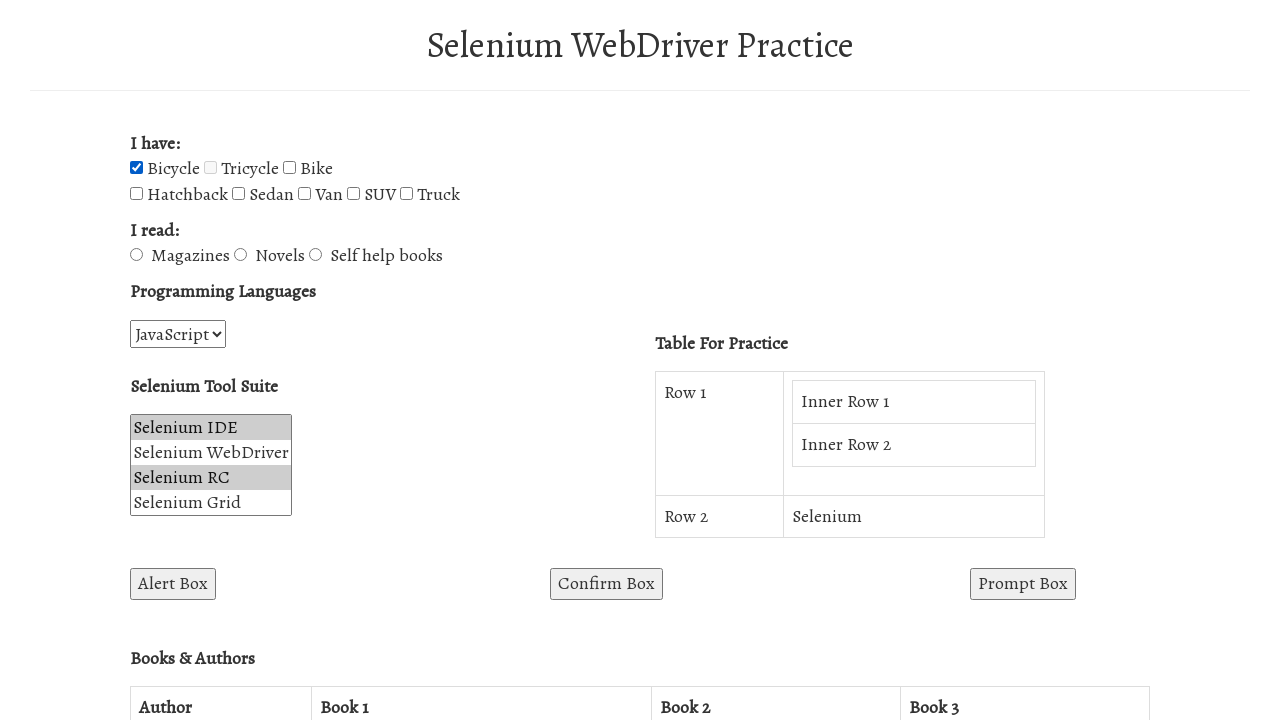

Checked 'Sedan' checkbox at (238, 194) on xpath=//input[@value='Sedan']
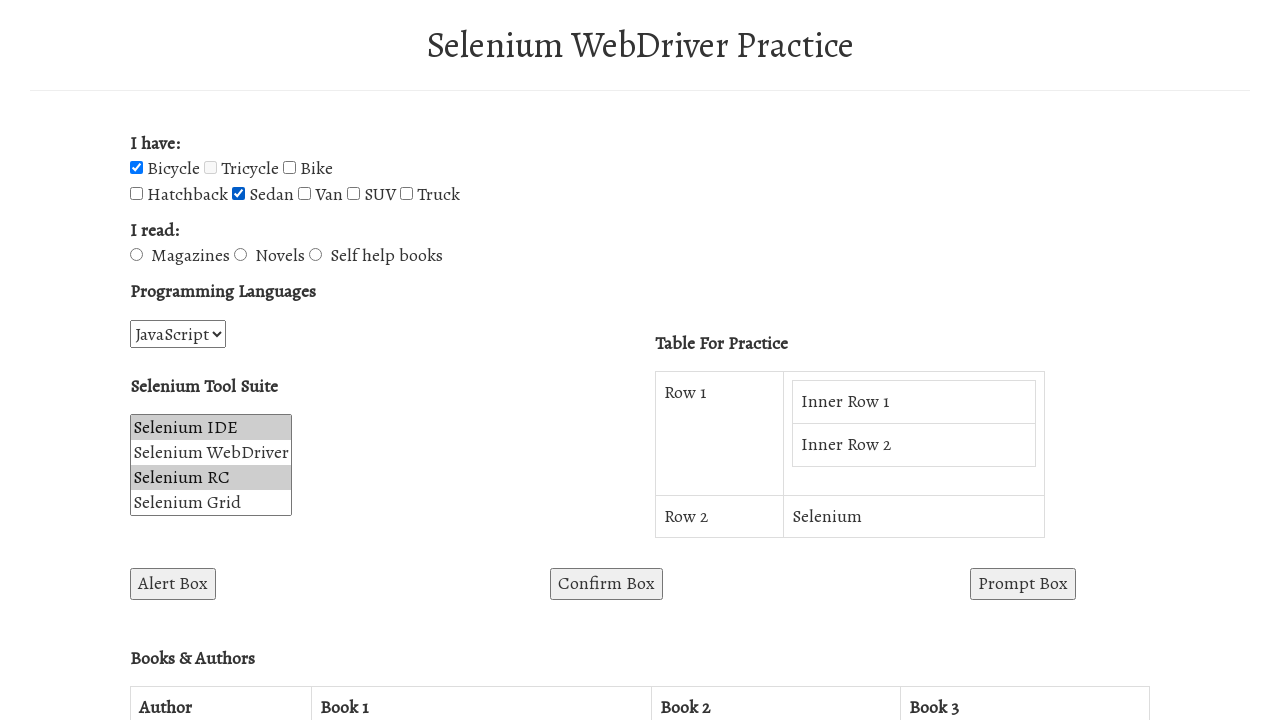

Selected 'Novels' radio button at (240, 255) on xpath=//input[@value='Novels']
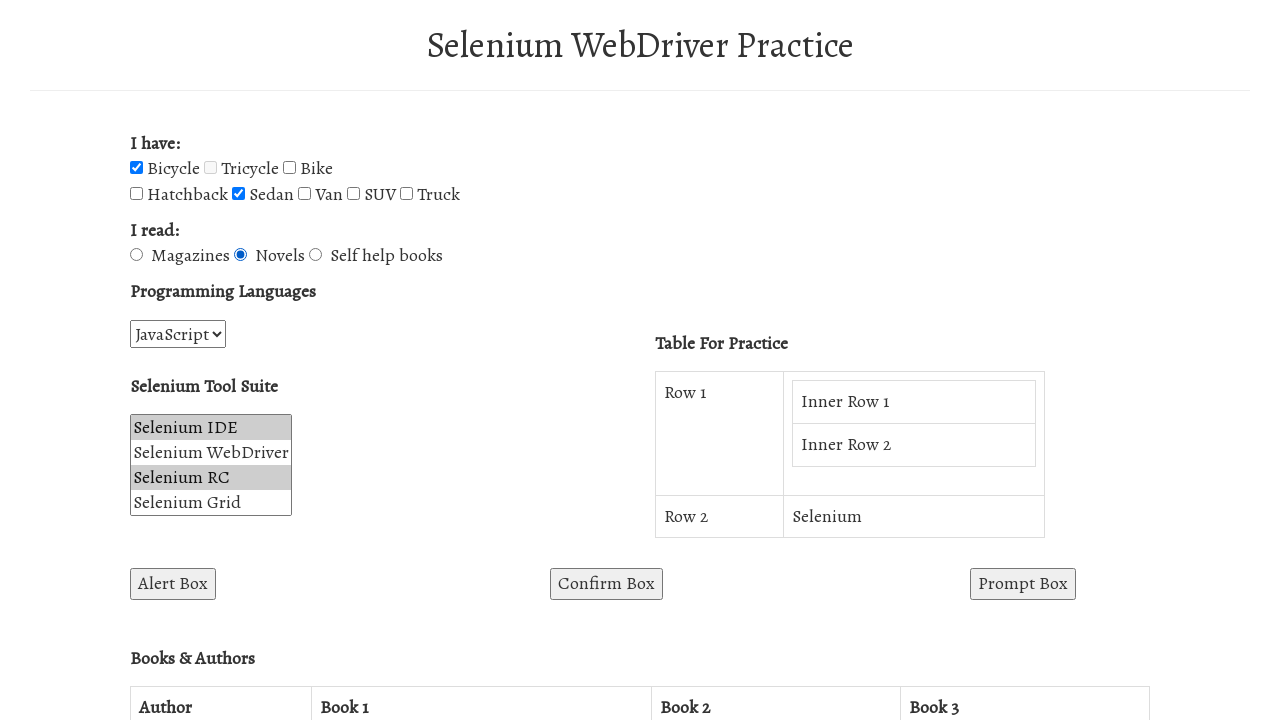

Clicked alert box button at (173, 584) on button#alertBox
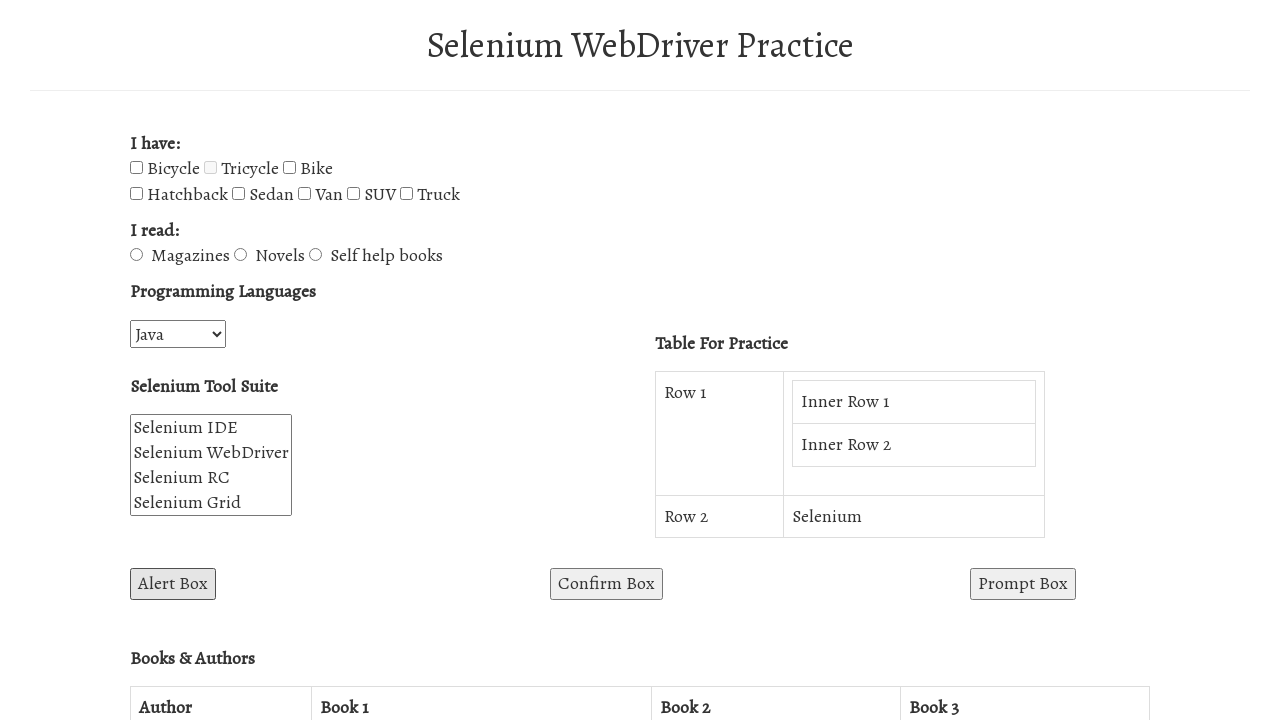

Alert dialog accepted
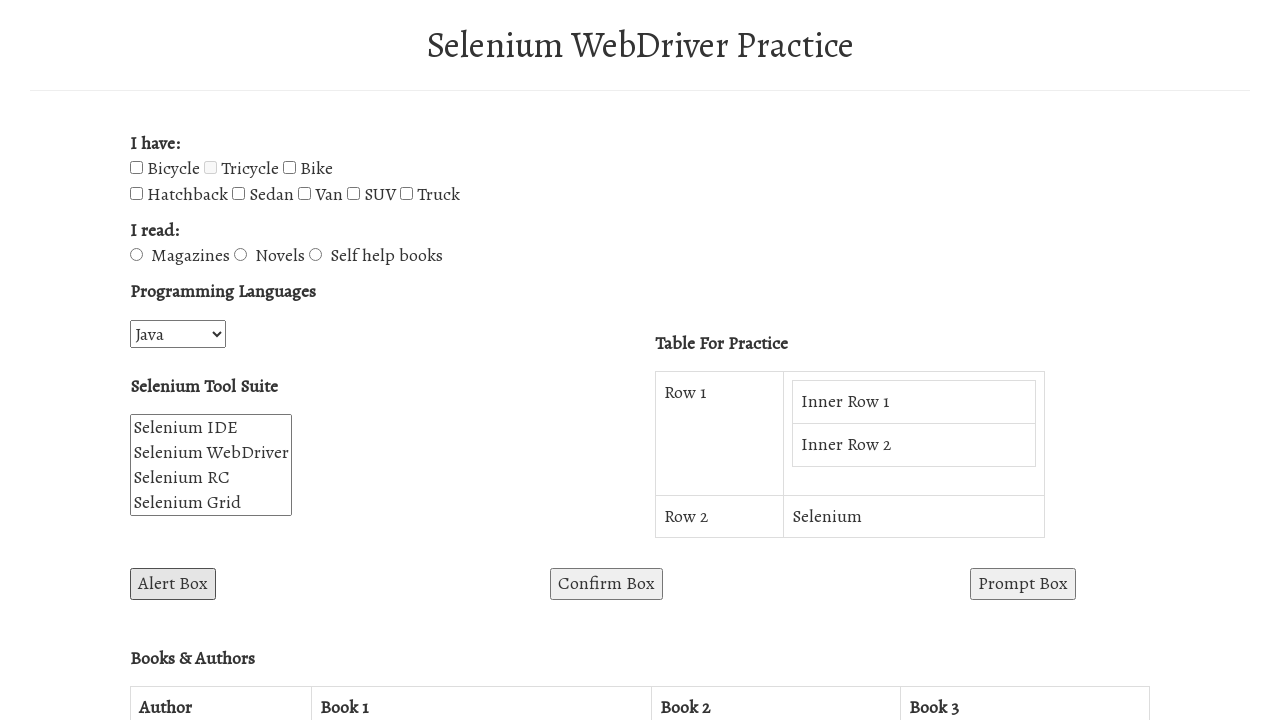

Clicked on table cell containing 'Selenium' at (914, 516) on xpath=//table[@class='table table-bordered']//td[contains(text(),'Selenium')]
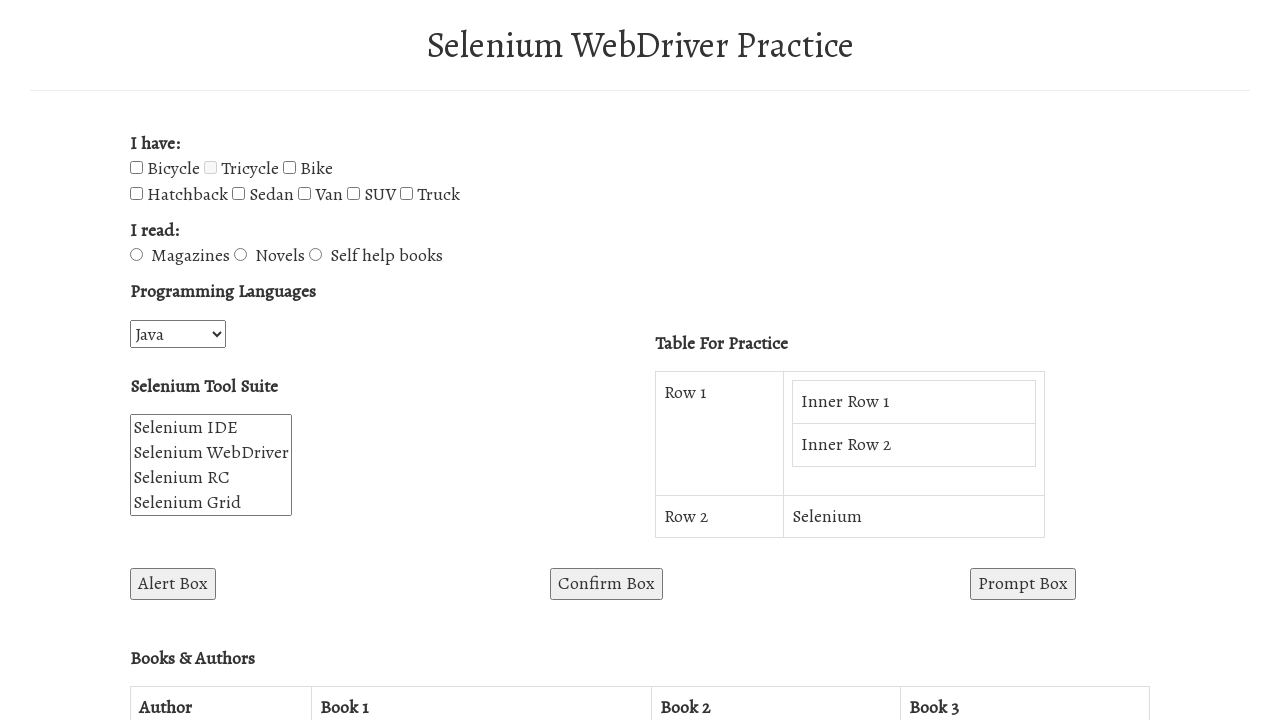

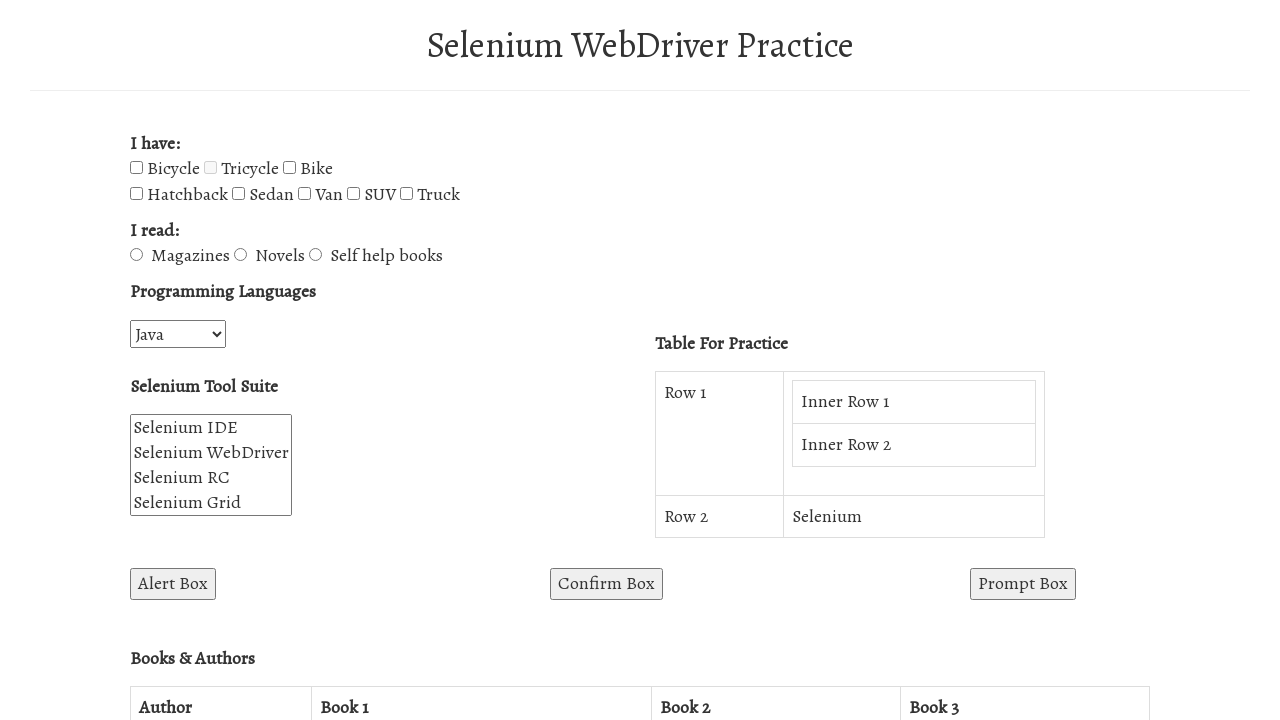